Tests product search, adds specific products to cart including one by index and another by name matching, then opens the cart

Starting URL: https://rahulshettyacademy.com/seleniumPractise/#/

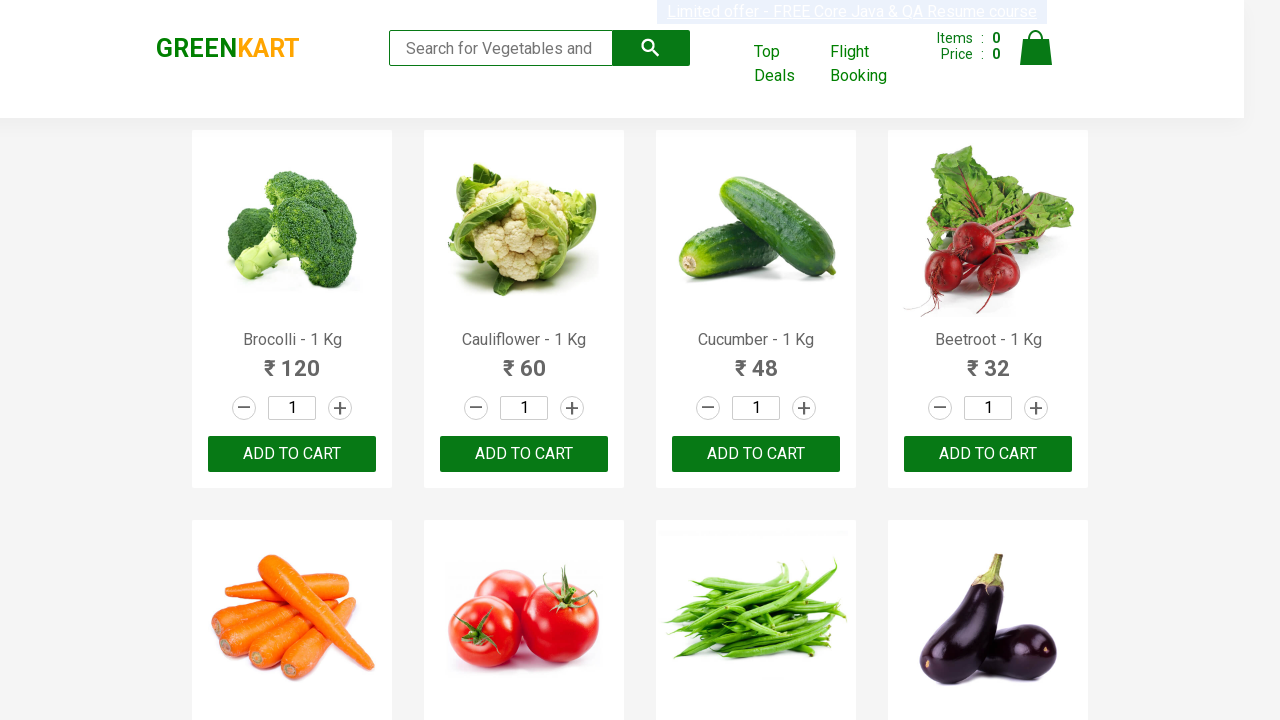

Filled search field with 'ca' to filter products on .search-keyword
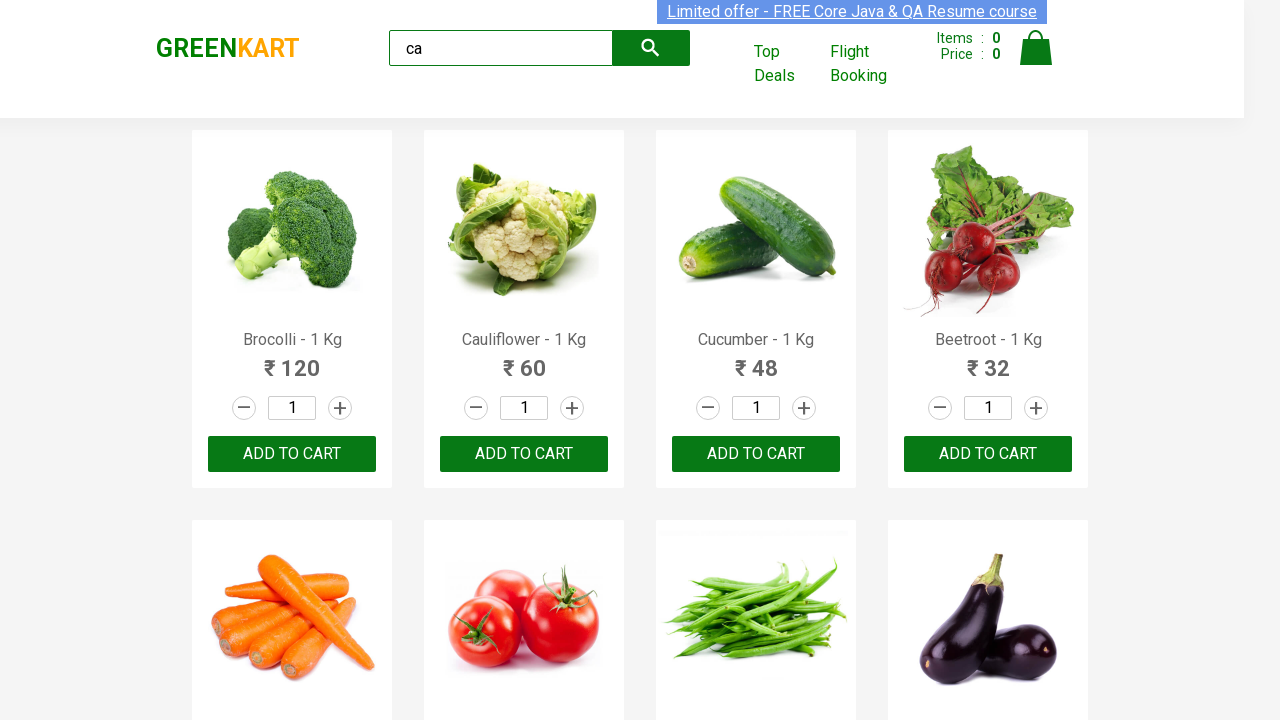

Waited 2 seconds for products to be filtered
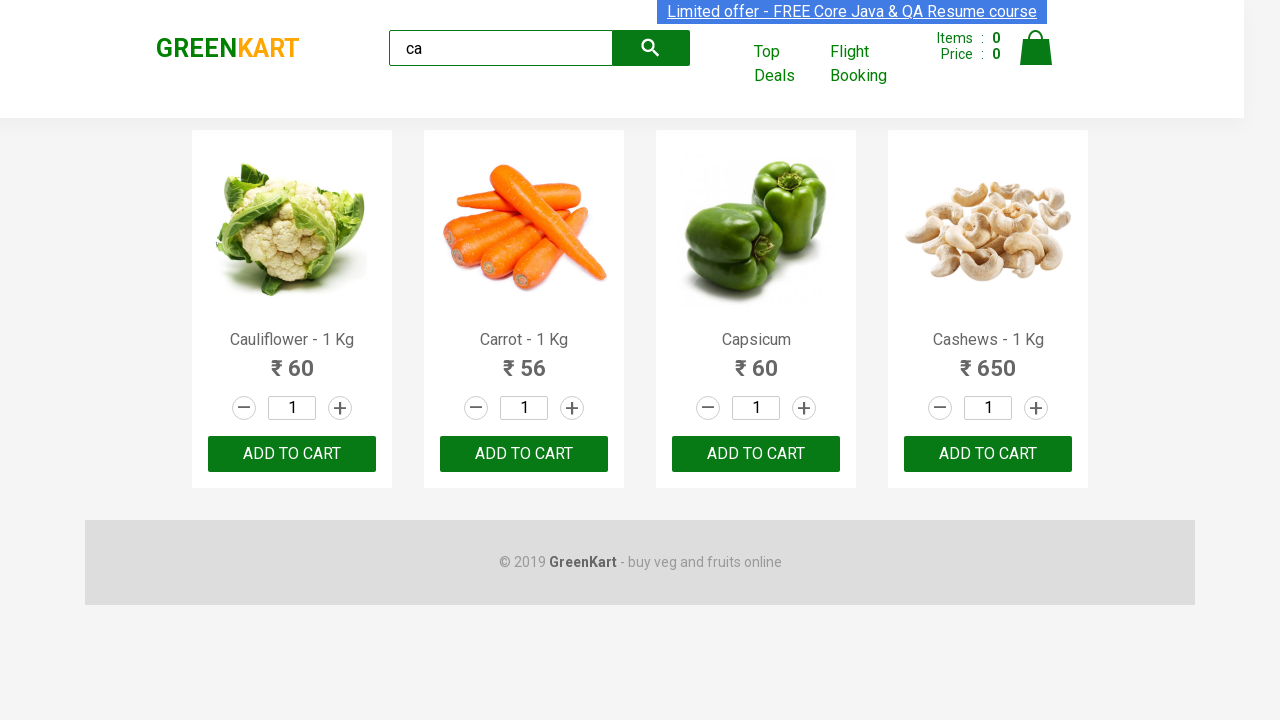

Clicked ADD TO CART button on the second product at (524, 454) on .products .product >> nth=1 >> text=ADD TO CART
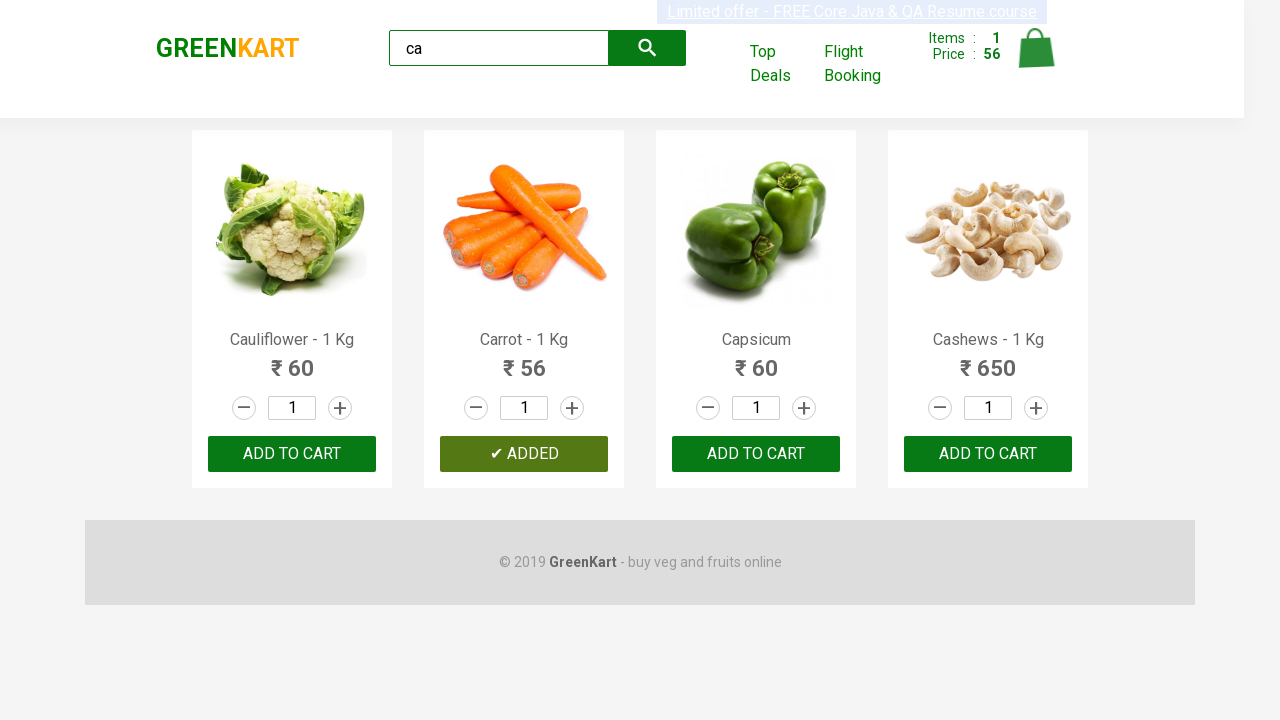

Clicked ADD TO CART button for Cashews product at (988, 454) on .products .product >> nth=3 >> button
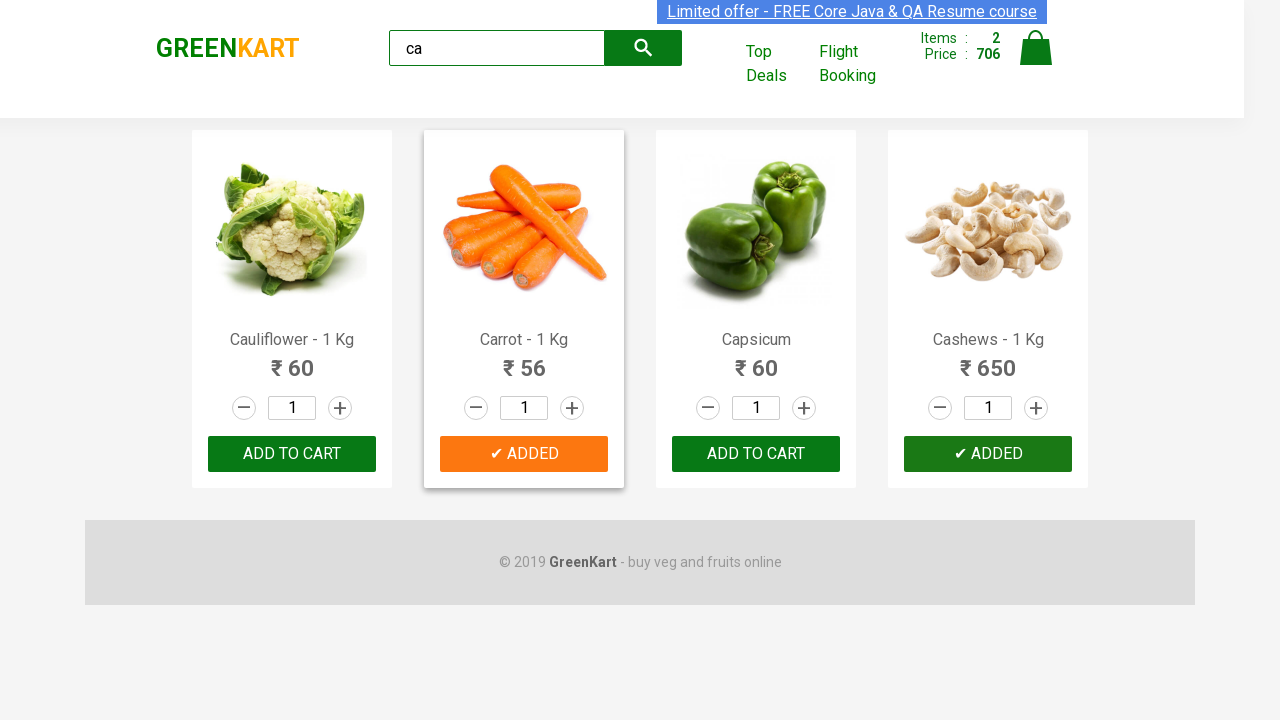

Clicked cart icon to open cart at (1036, 48) on .cart-icon > img
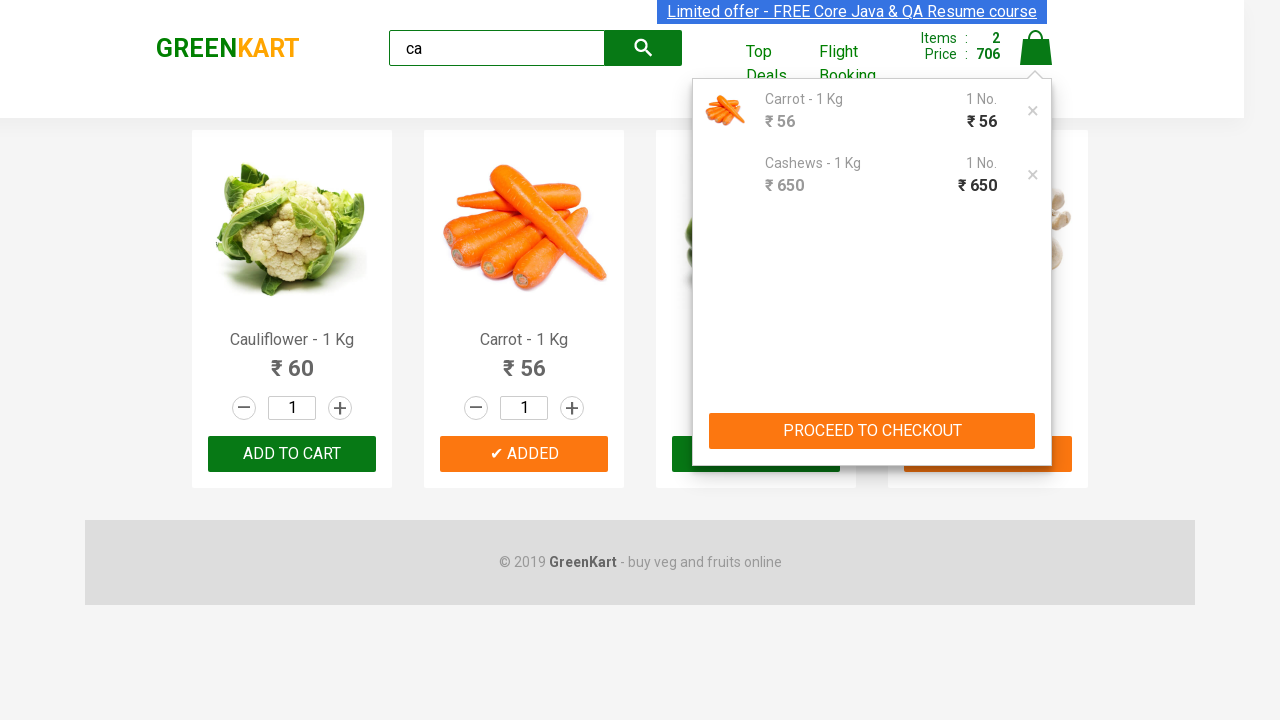

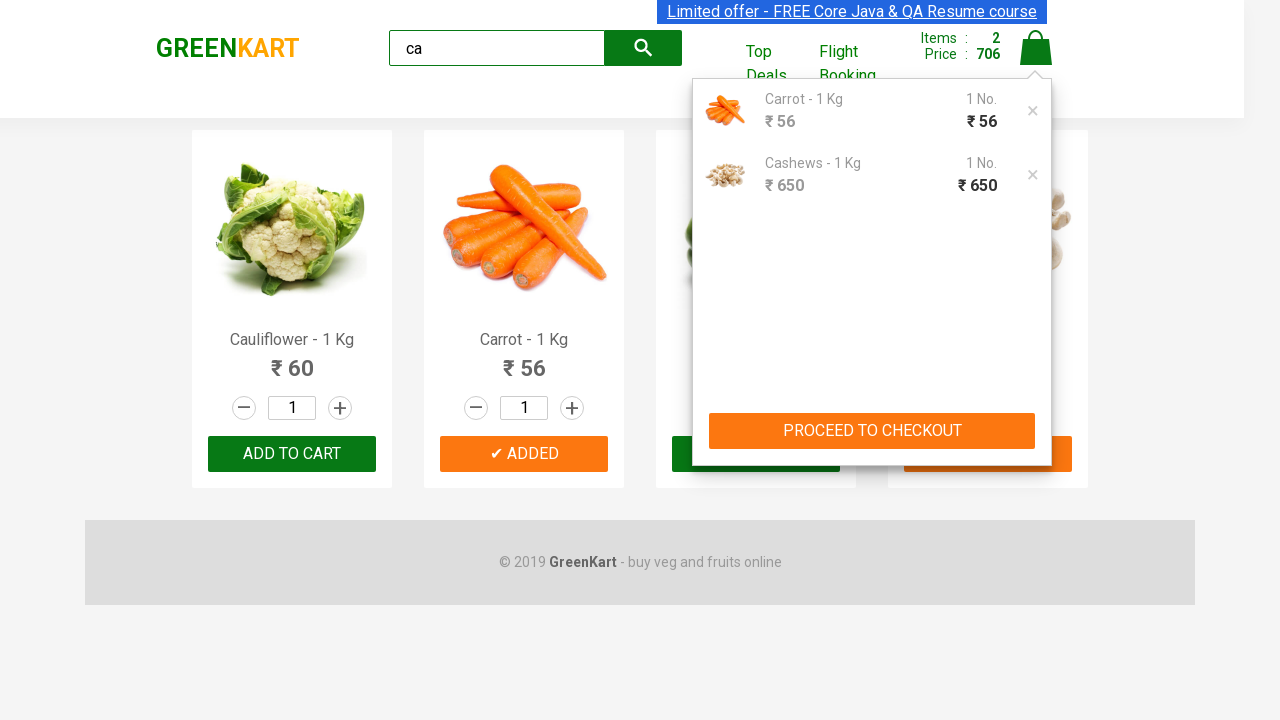